Navigates to a CSDN blog page and verifies that article links are present on the page

Starting URL: https://blog.csdn.net/lzw_java?type=blog

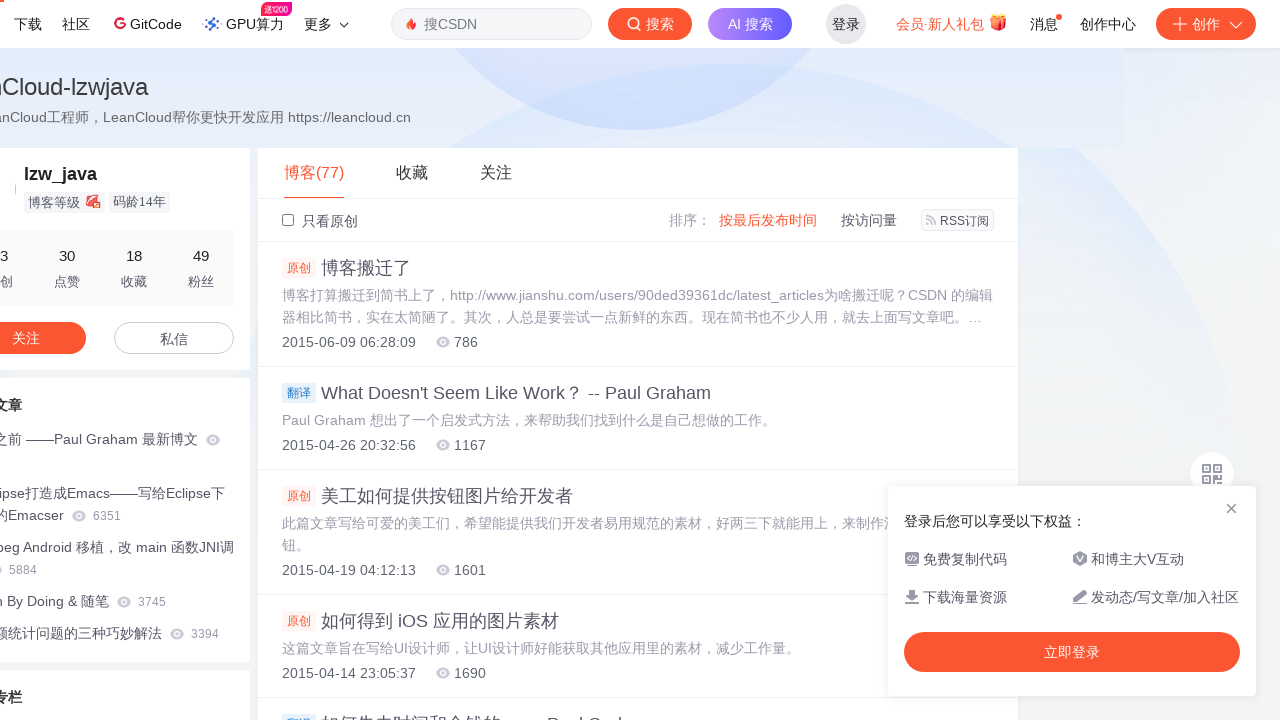

Navigated to CSDN blog page for lzw_java
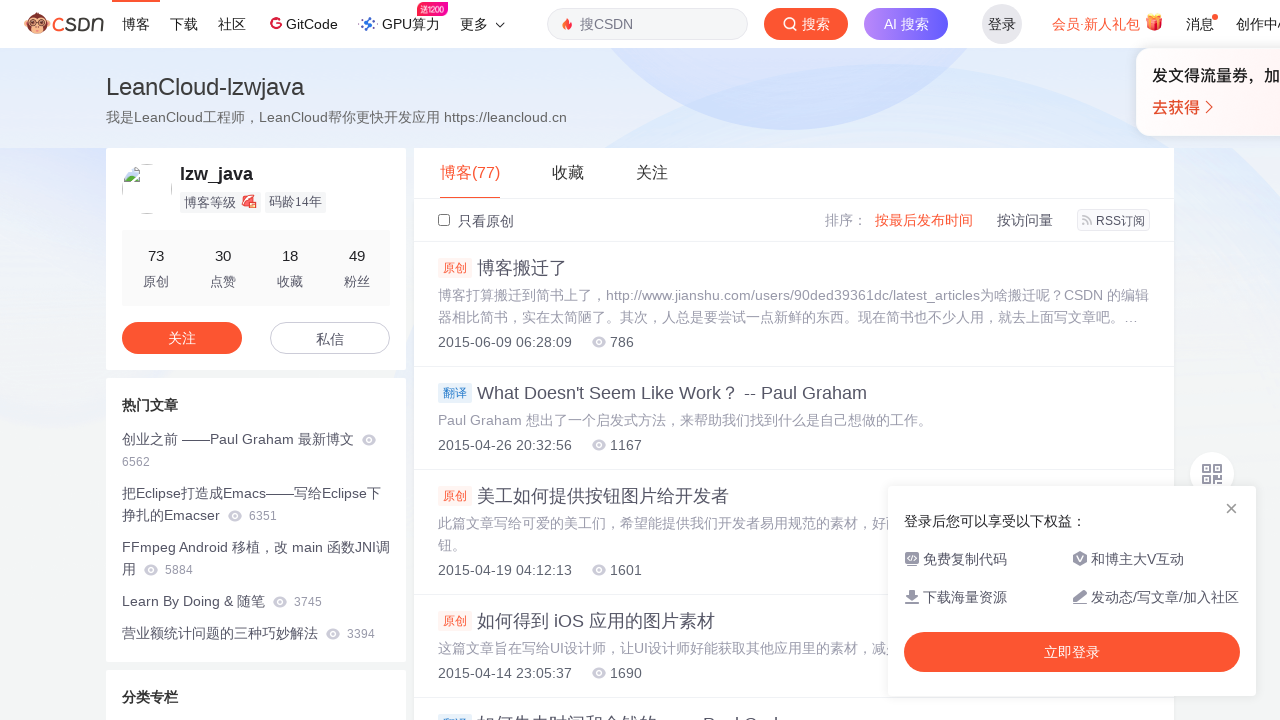

Waited for page to load - article links are present
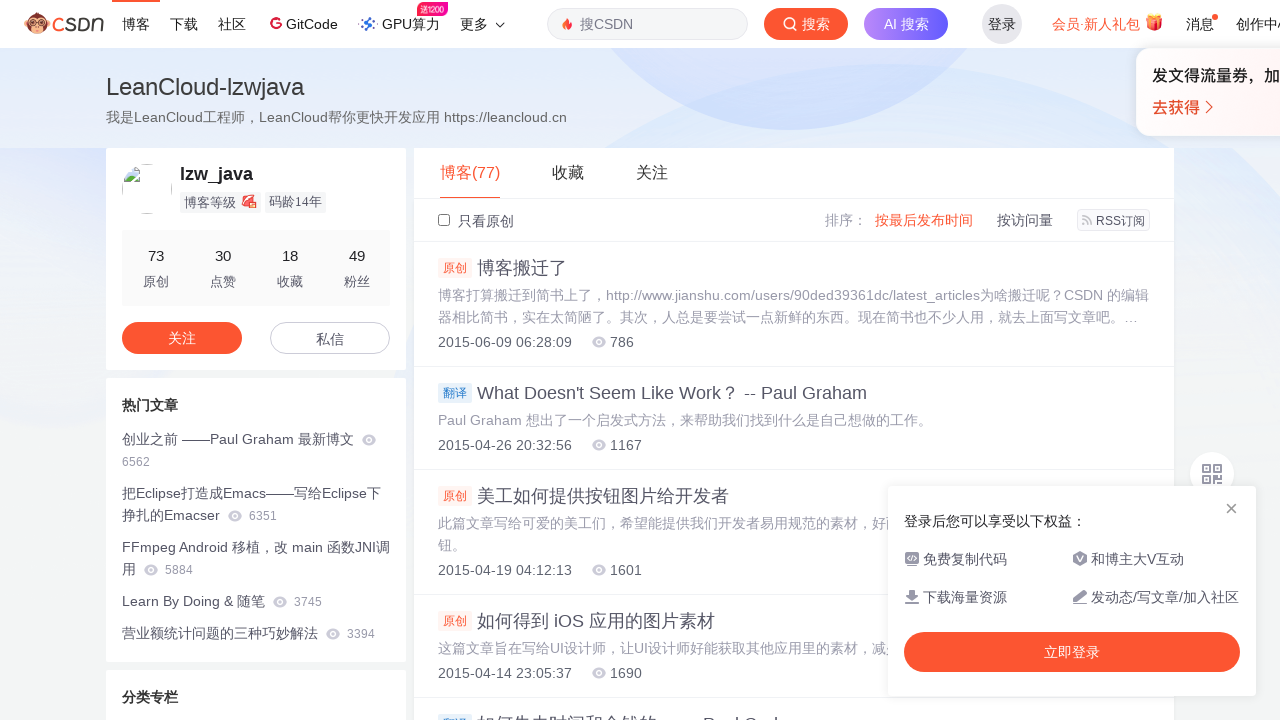

Verified that article links with expected pattern exist on the page
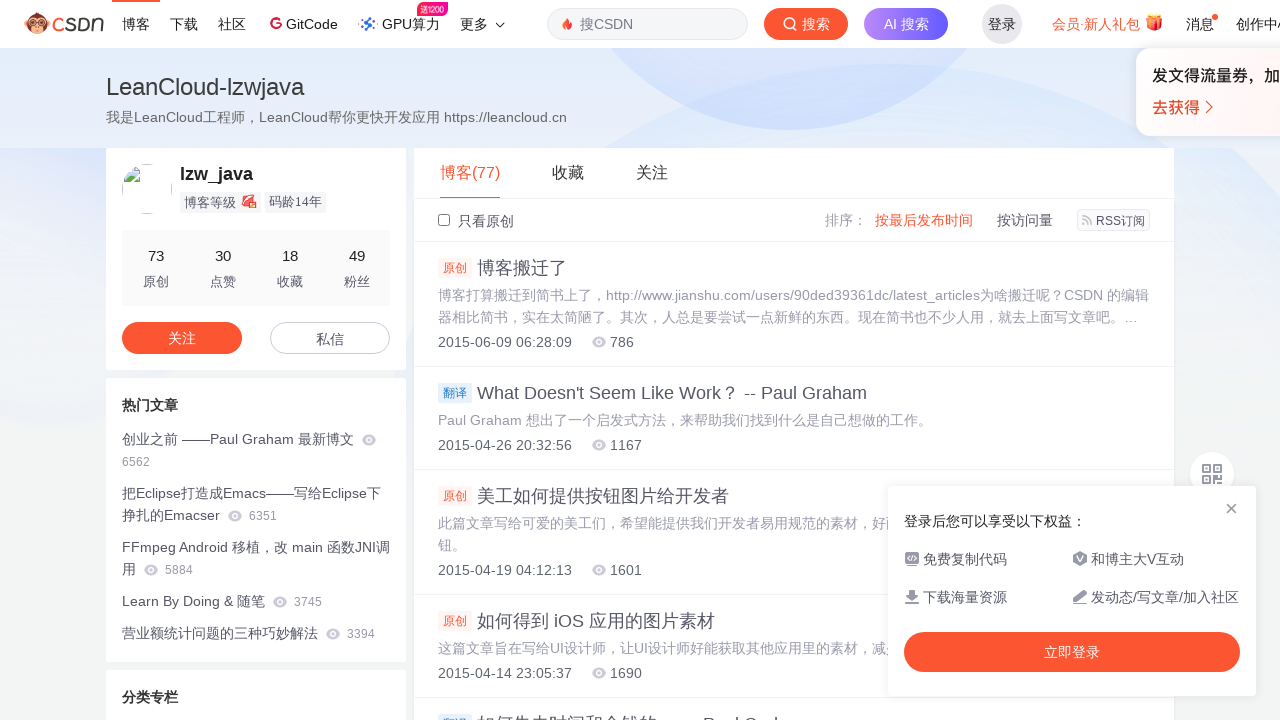

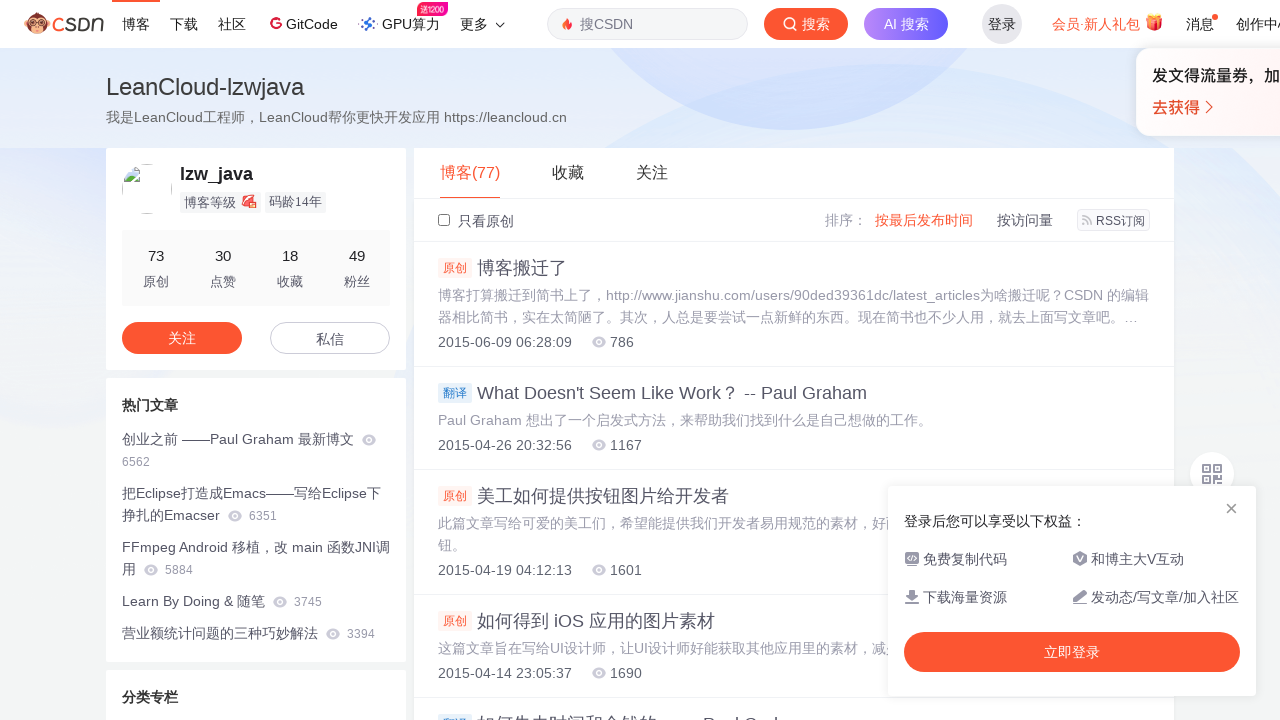